Tests the jQuery UI datepicker widget by opening the calendar and selecting a date from the first row of the calendar grid.

Starting URL: https://jqueryui.com/datepicker/

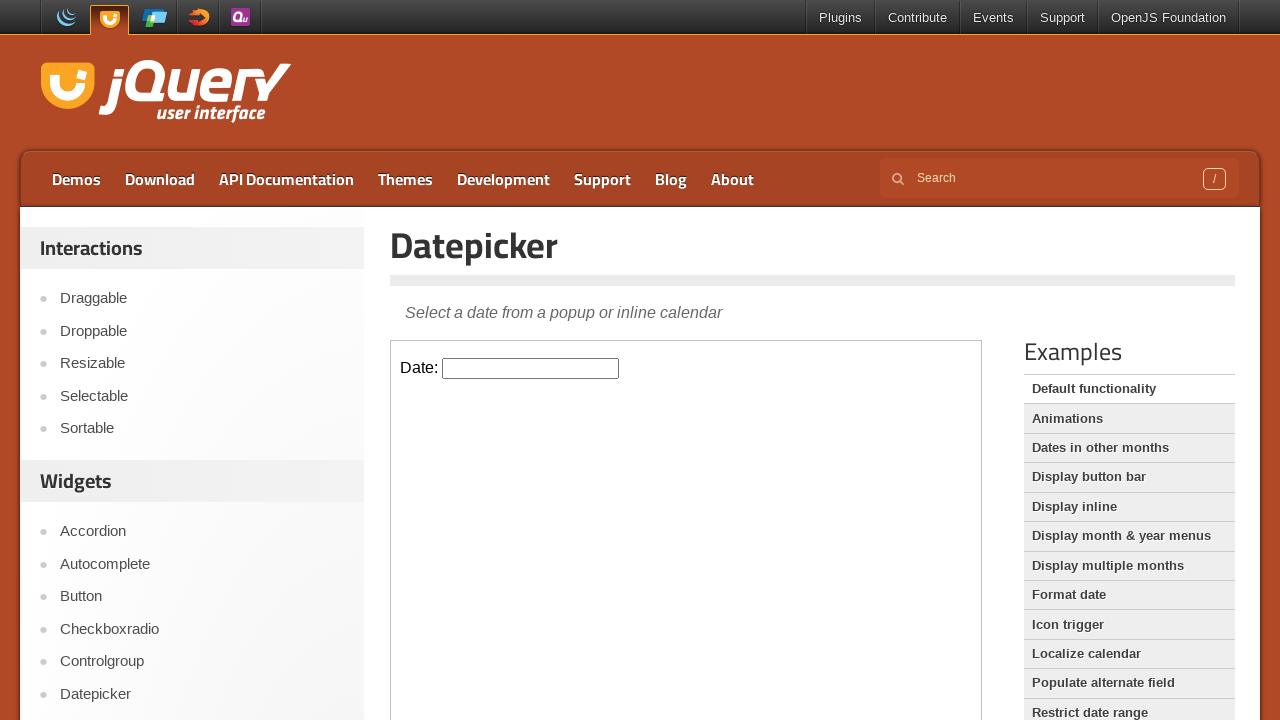

Located the demo iframe containing the datepicker
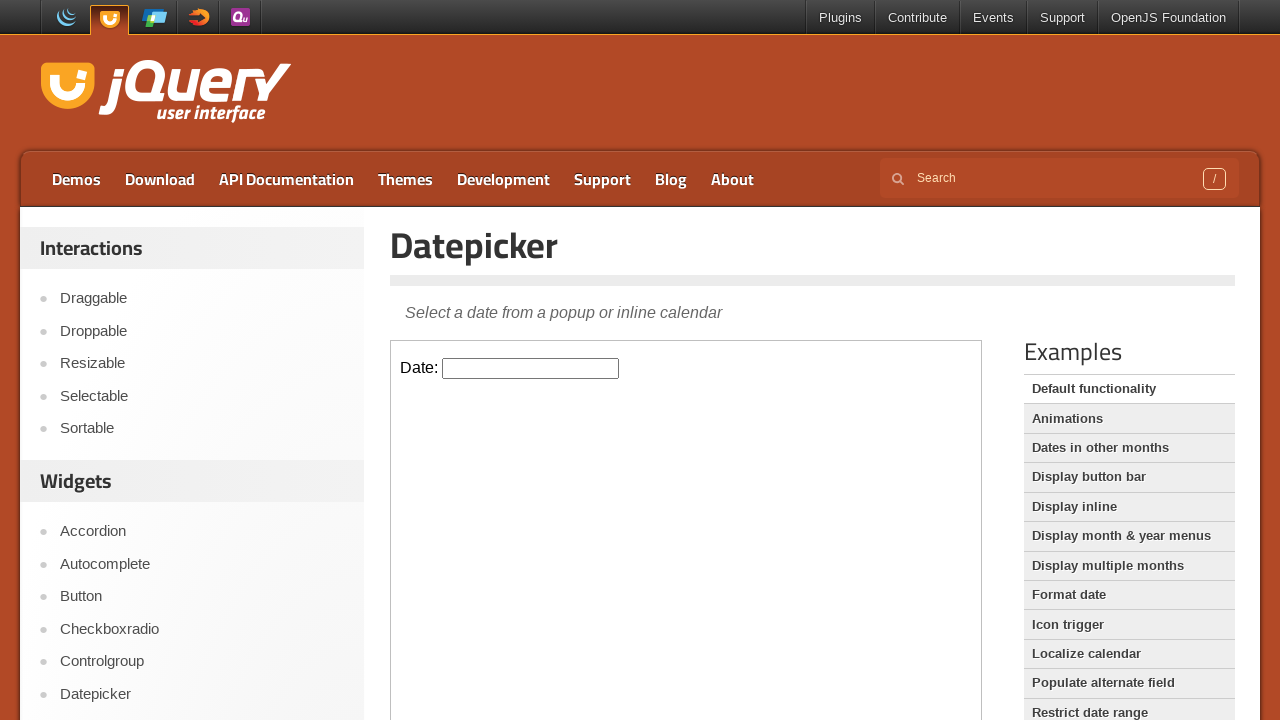

Clicked on the datepicker input to open the calendar at (531, 368) on iframe.demo-frame >> internal:control=enter-frame >> #datepicker
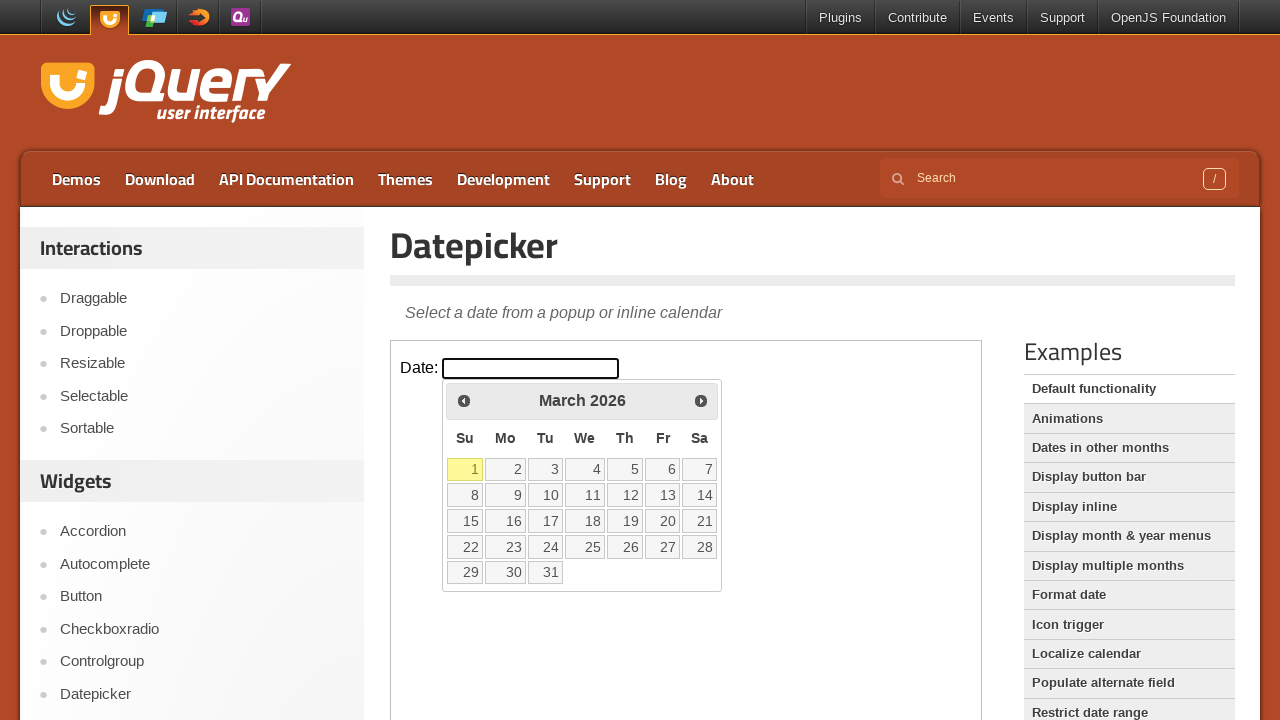

Selected a date from the first row of the calendar grid (Saturday) at (700, 469) on iframe.demo-frame >> internal:control=enter-frame >> #ui-datepicker-div table tb
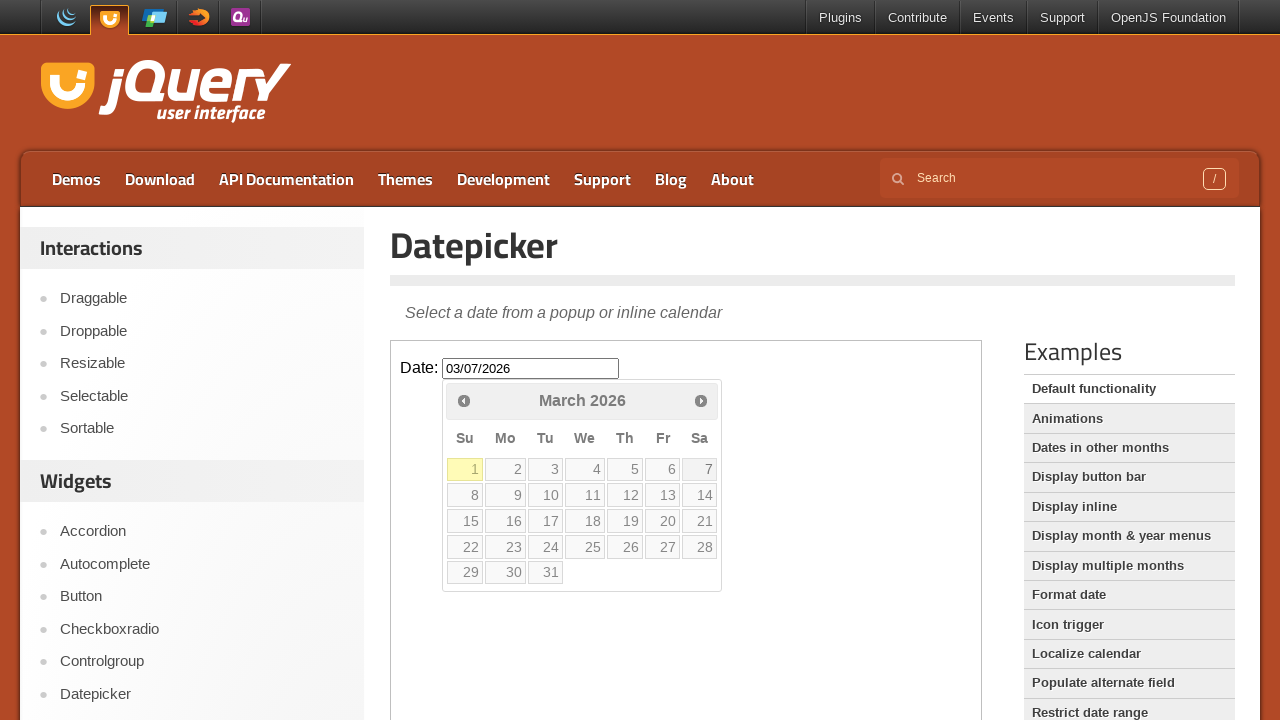

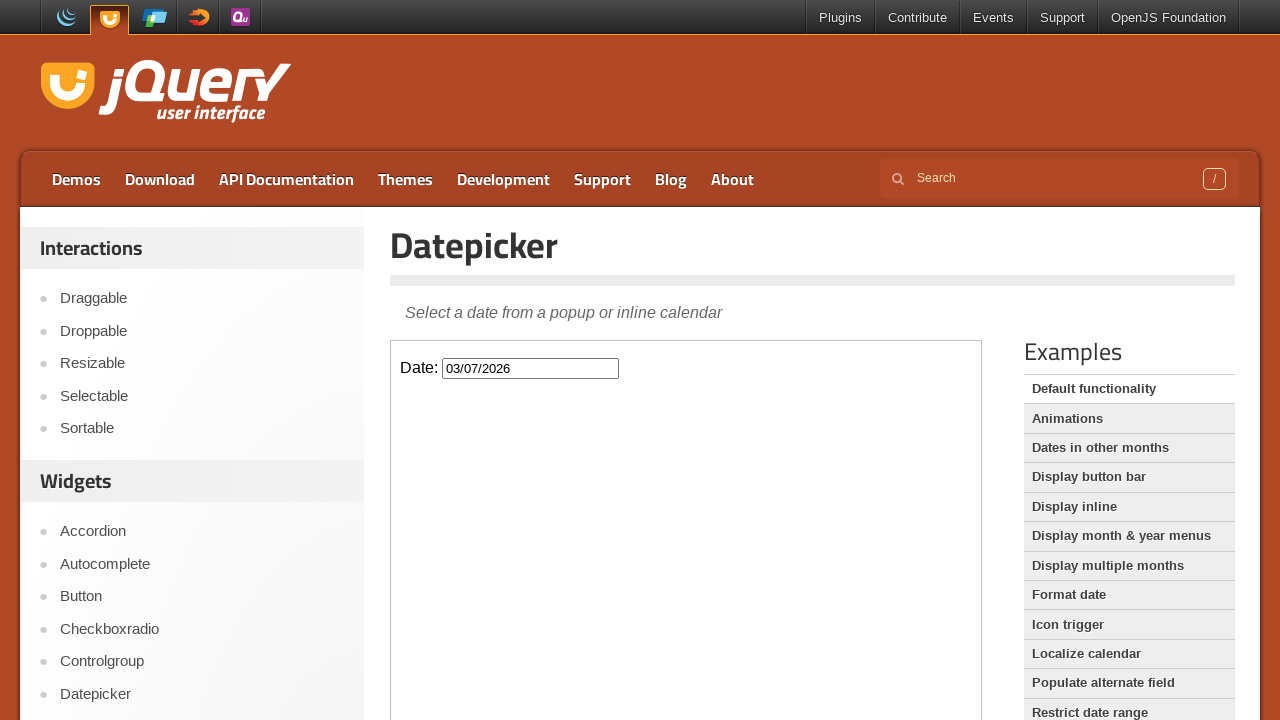